Tests modal dialog functionality by clicking a button to show a small modal dialog, then removes the modal window from the DOM using JavaScript execution.

Starting URL: https://demoqa.com/modal-dialogs

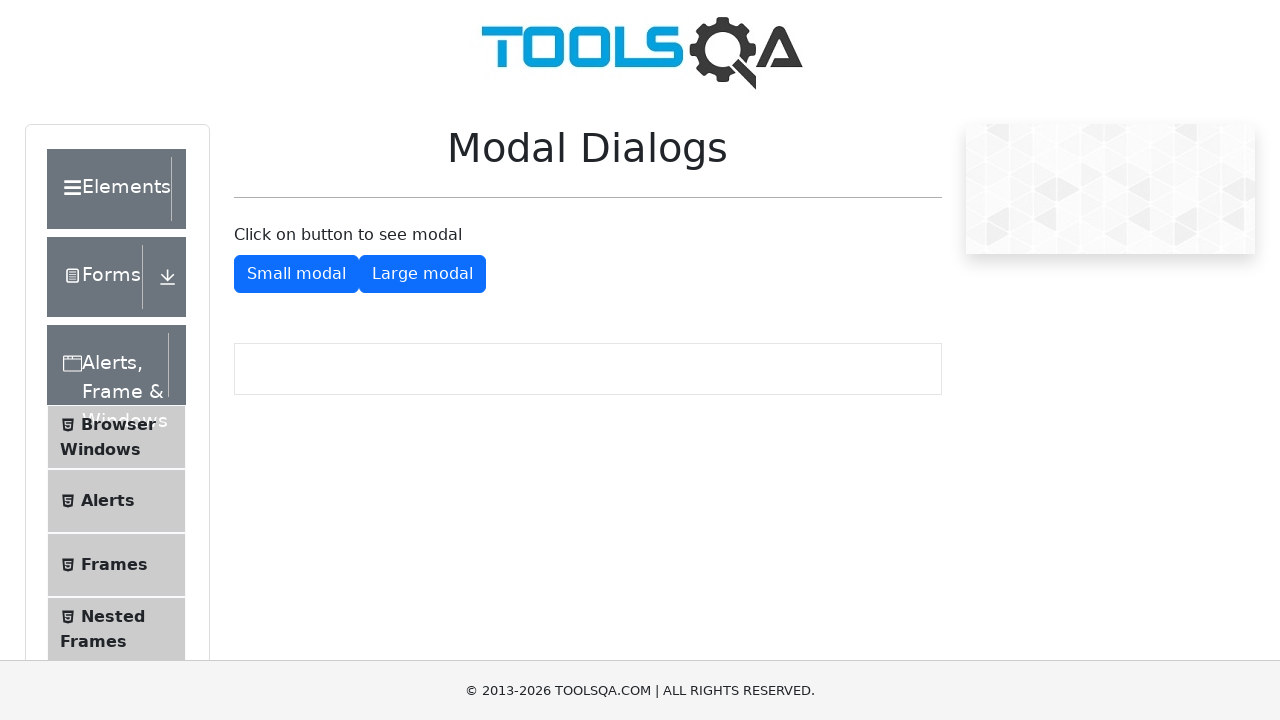

Clicked button to show small modal dialog at (296, 274) on #showSmallModal
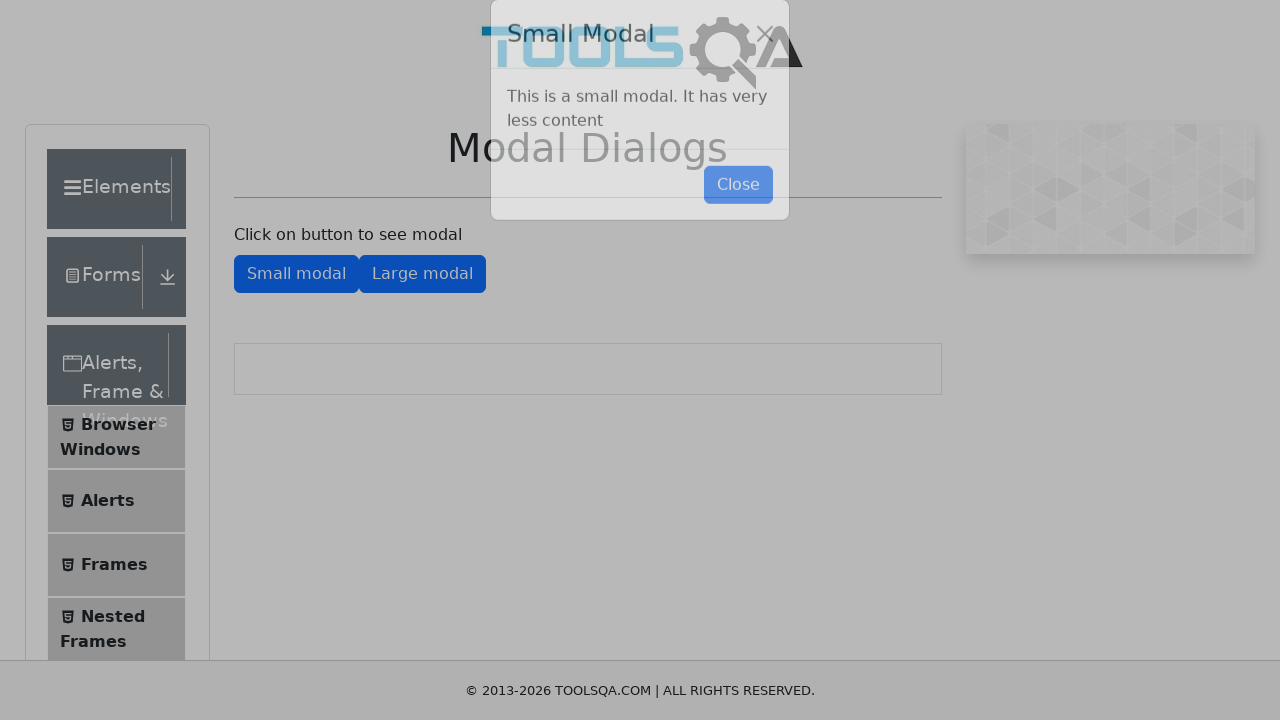

Modal dialog appeared on page
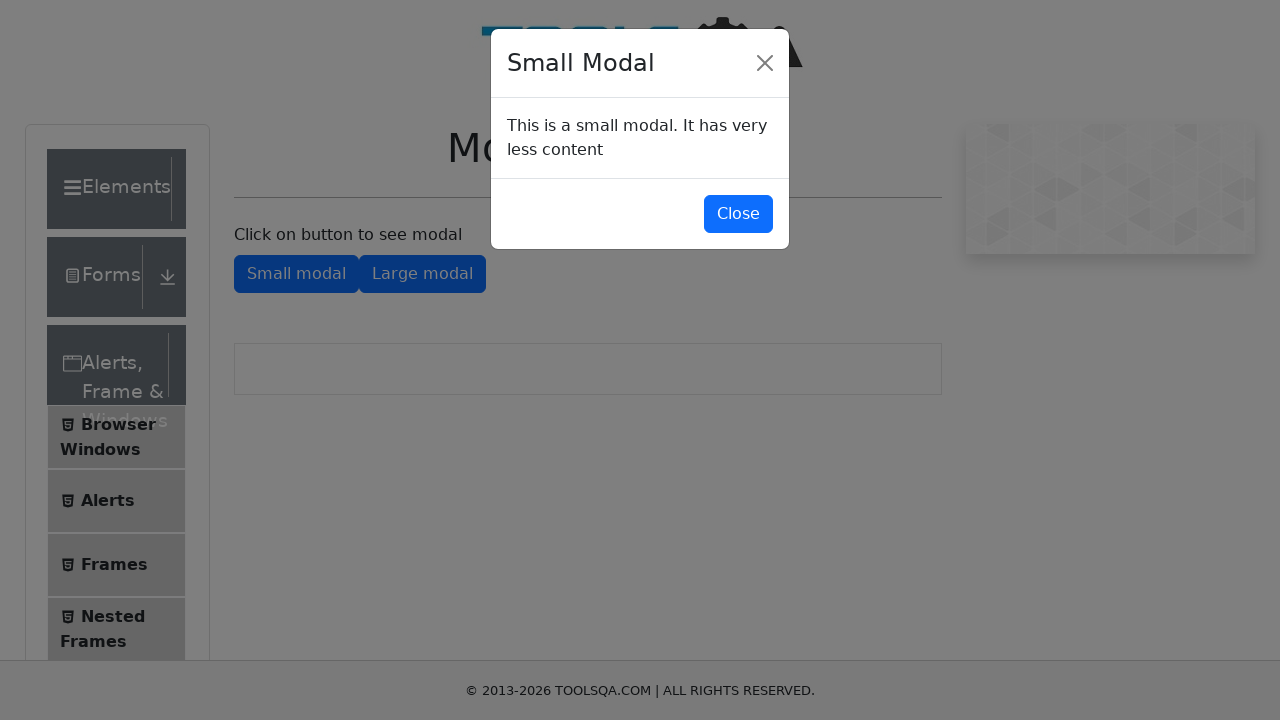

Removed modal window from DOM using JavaScript execution
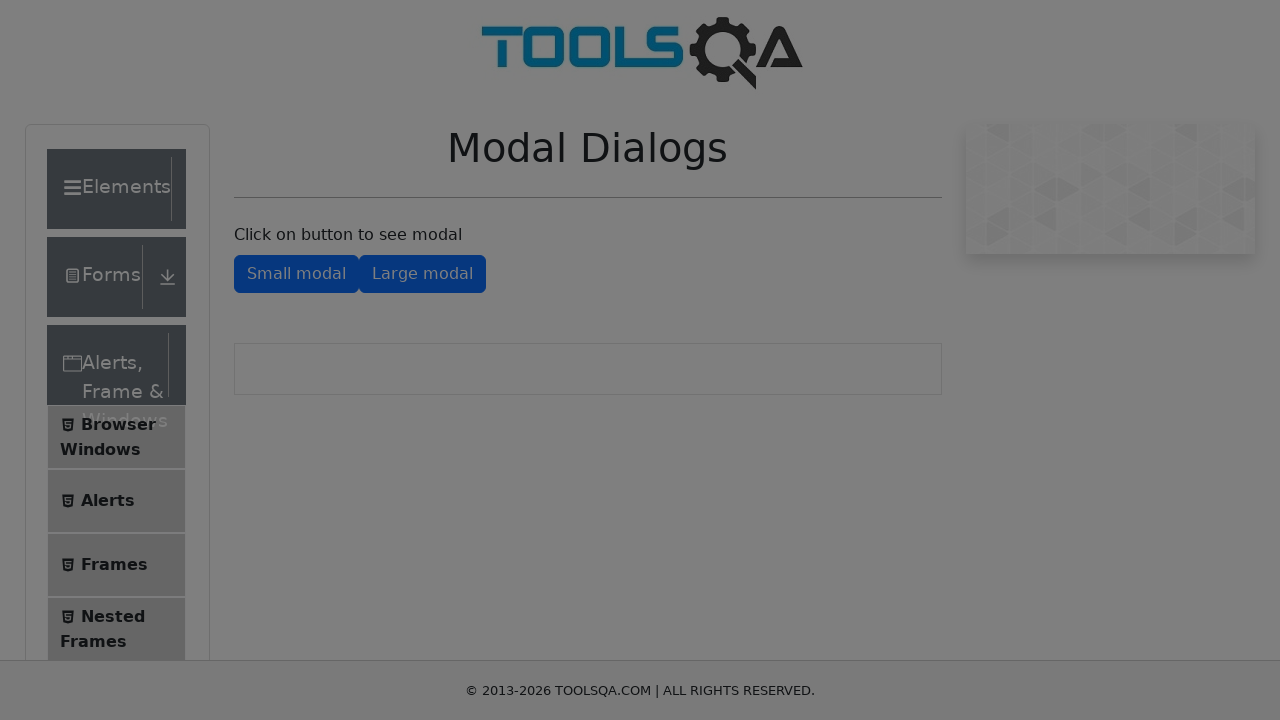

Waited 1 second to observe the result after modal removal
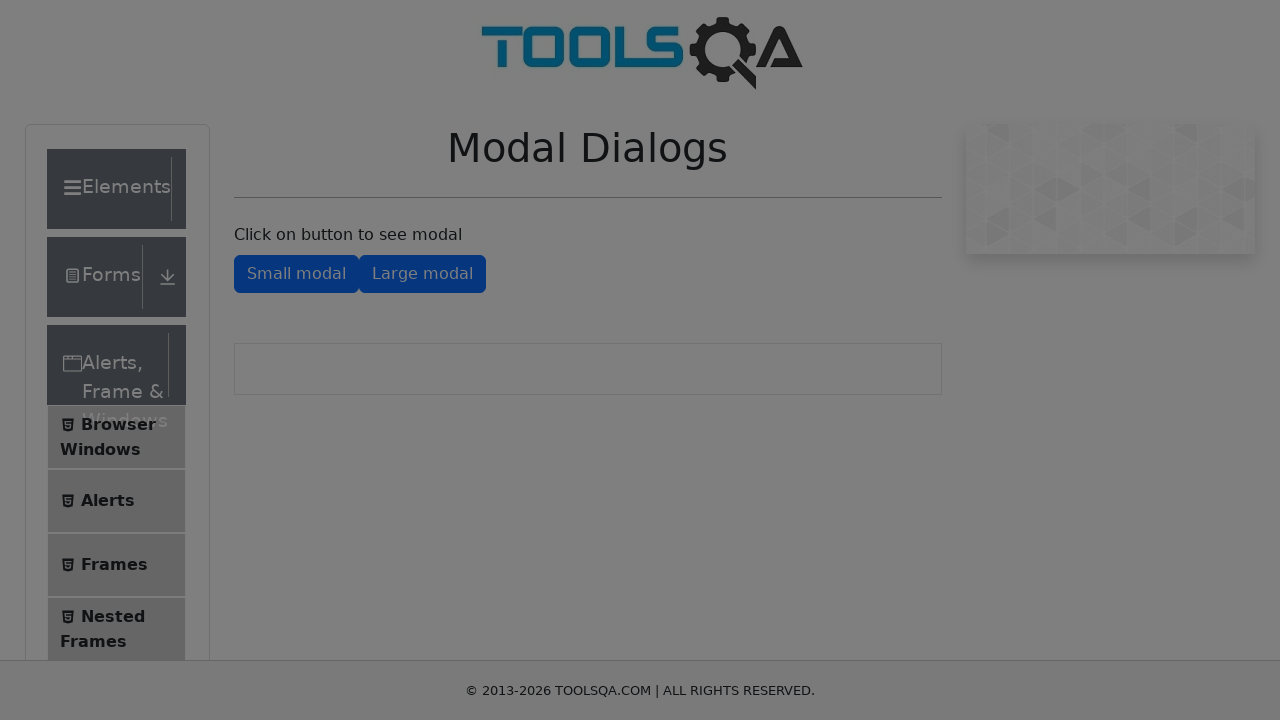

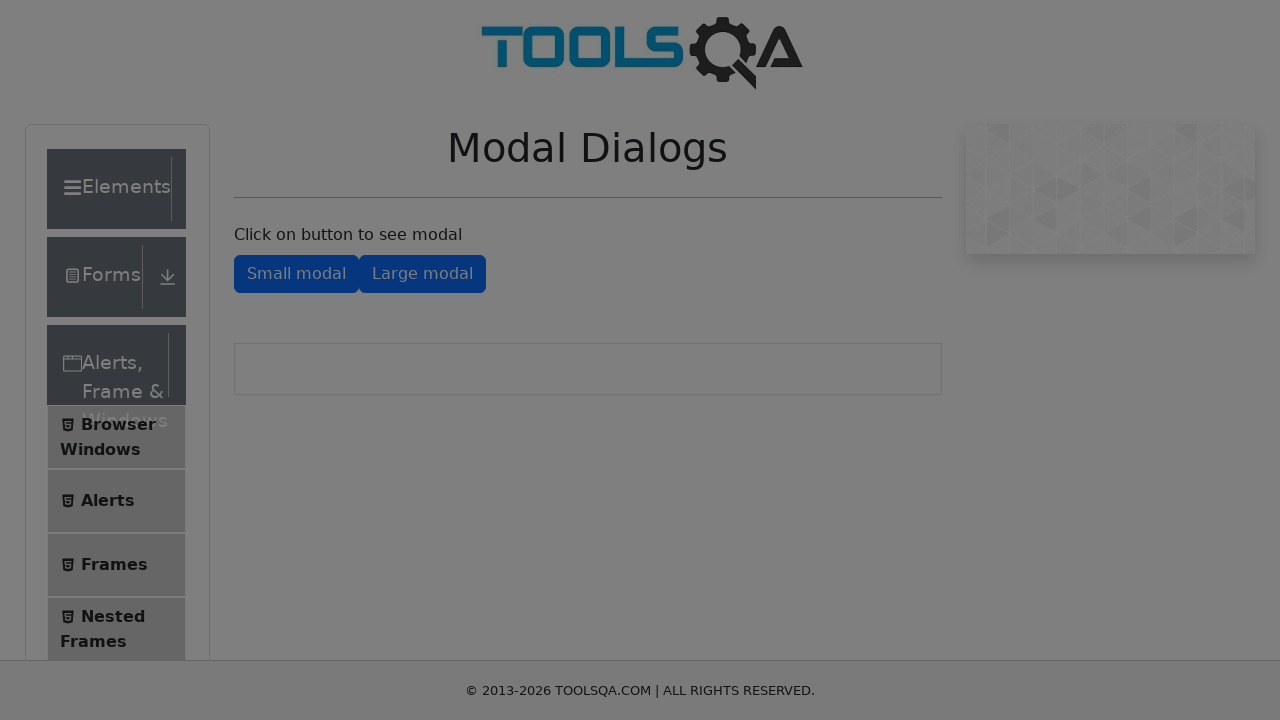